Tests filling out the enrollment form on IHG Rewards Club website by entering first and last names

Starting URL: https://www.ihg.com/rewardsclub/us/en/enrollment/join

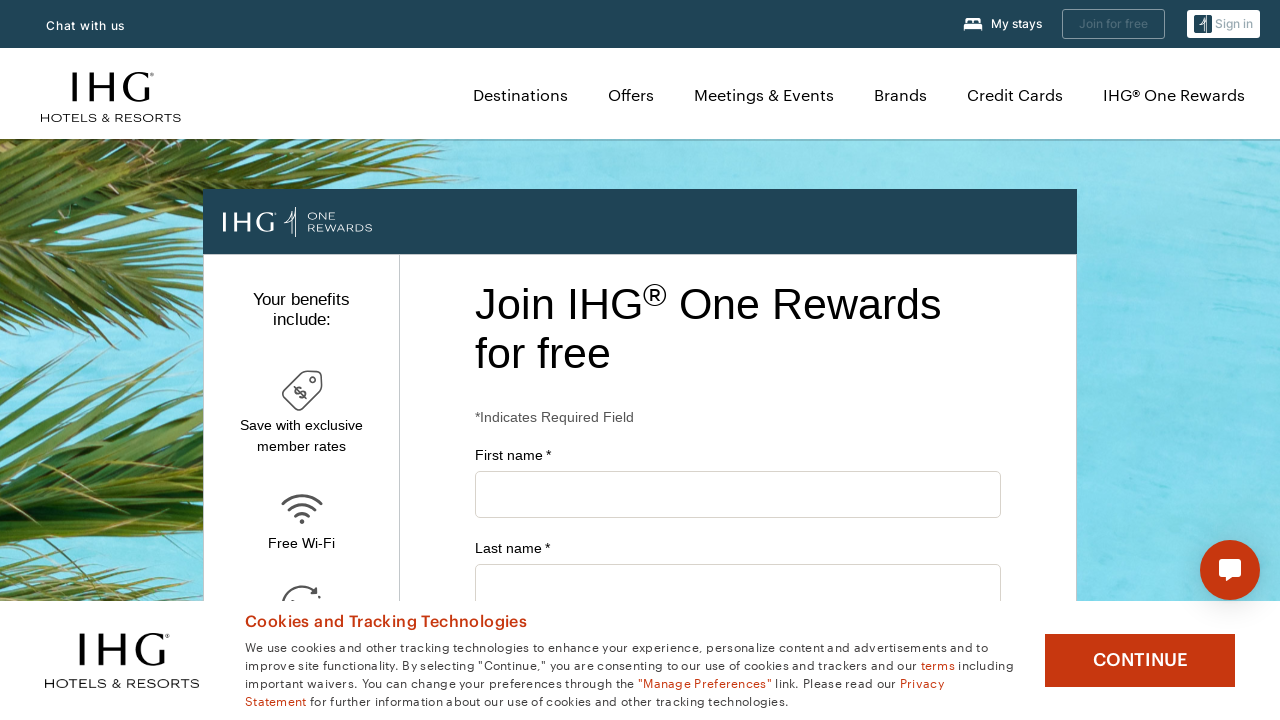

Waited for first name field to be visible
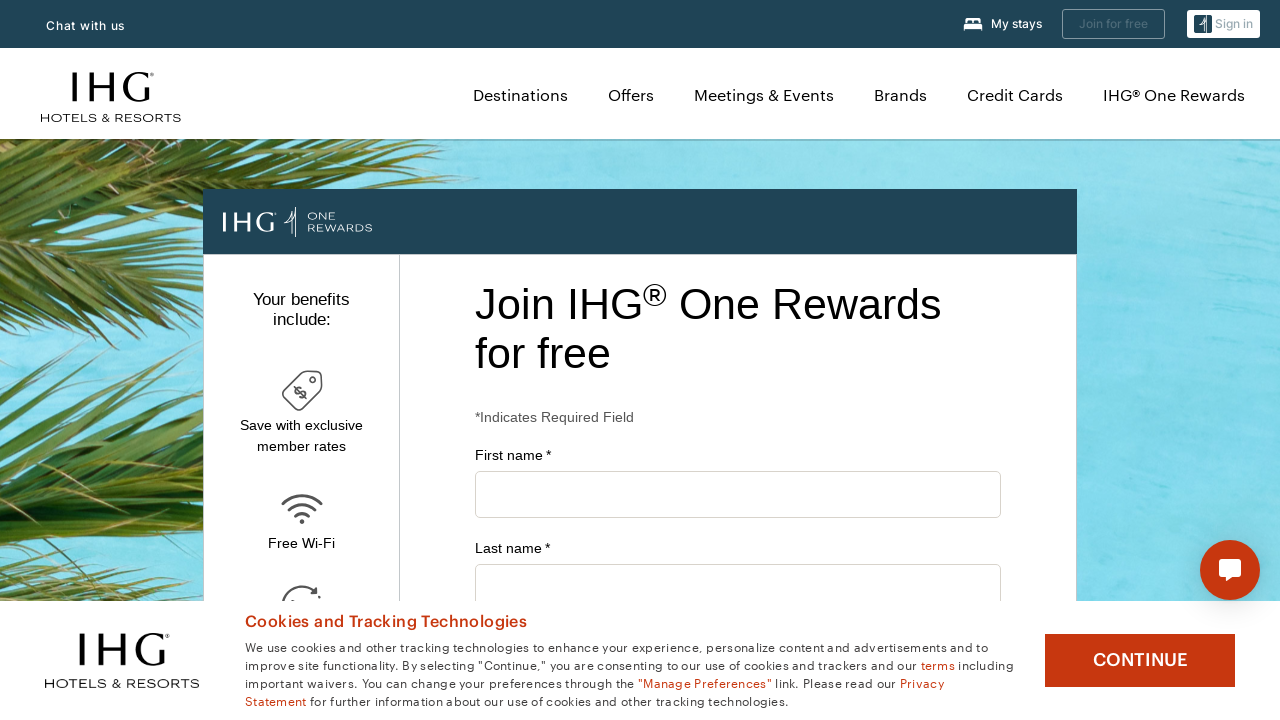

Filled first name field with 'rama' on #firstName
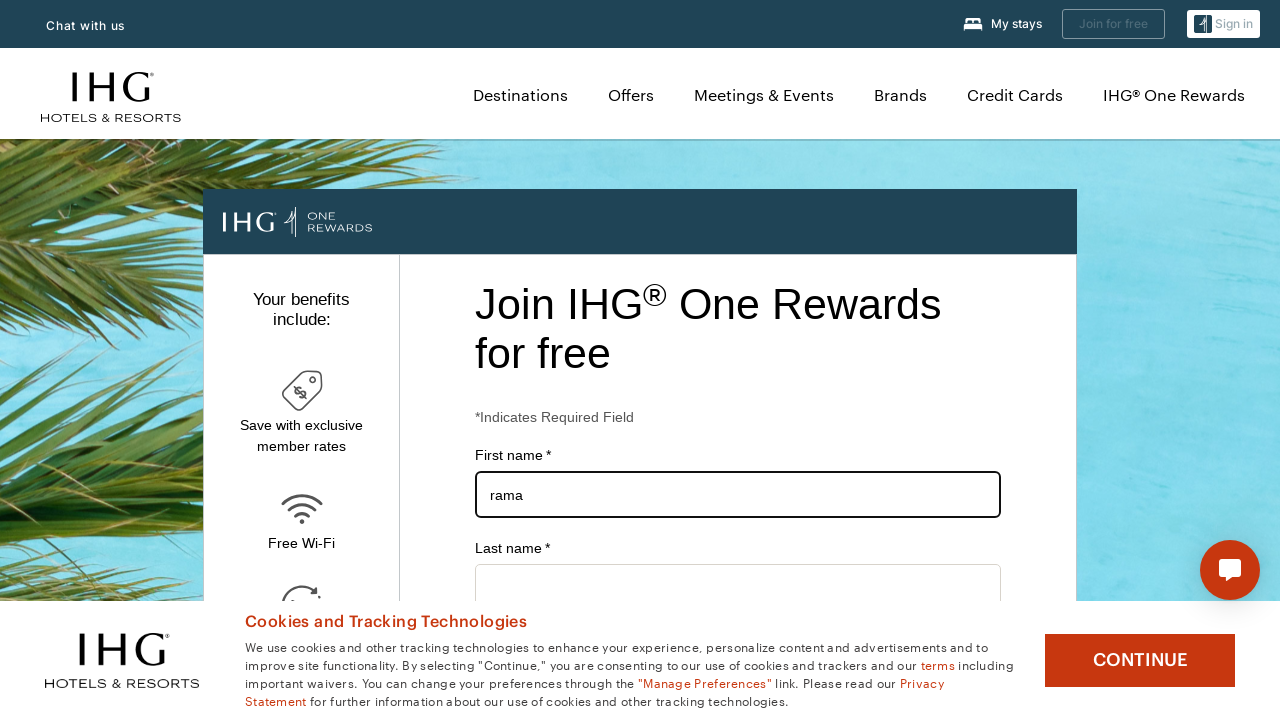

Filled last name field with 'krishna' on //input[@id='lastName']
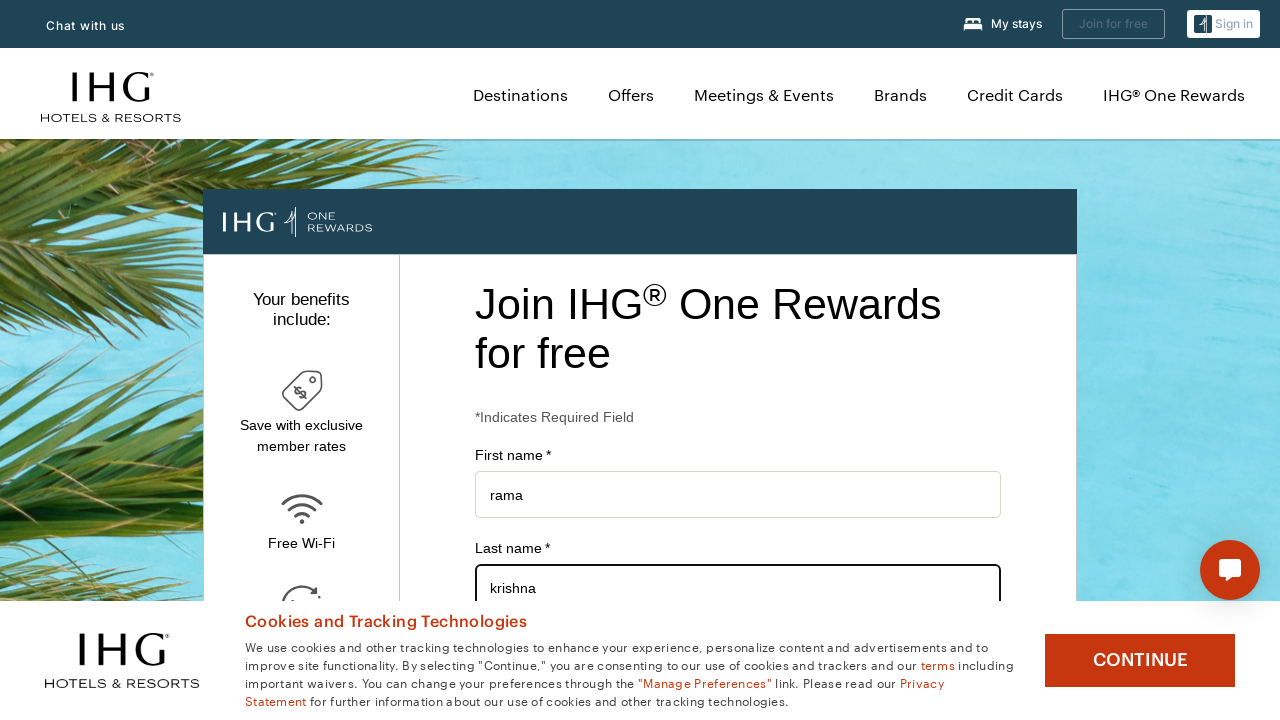

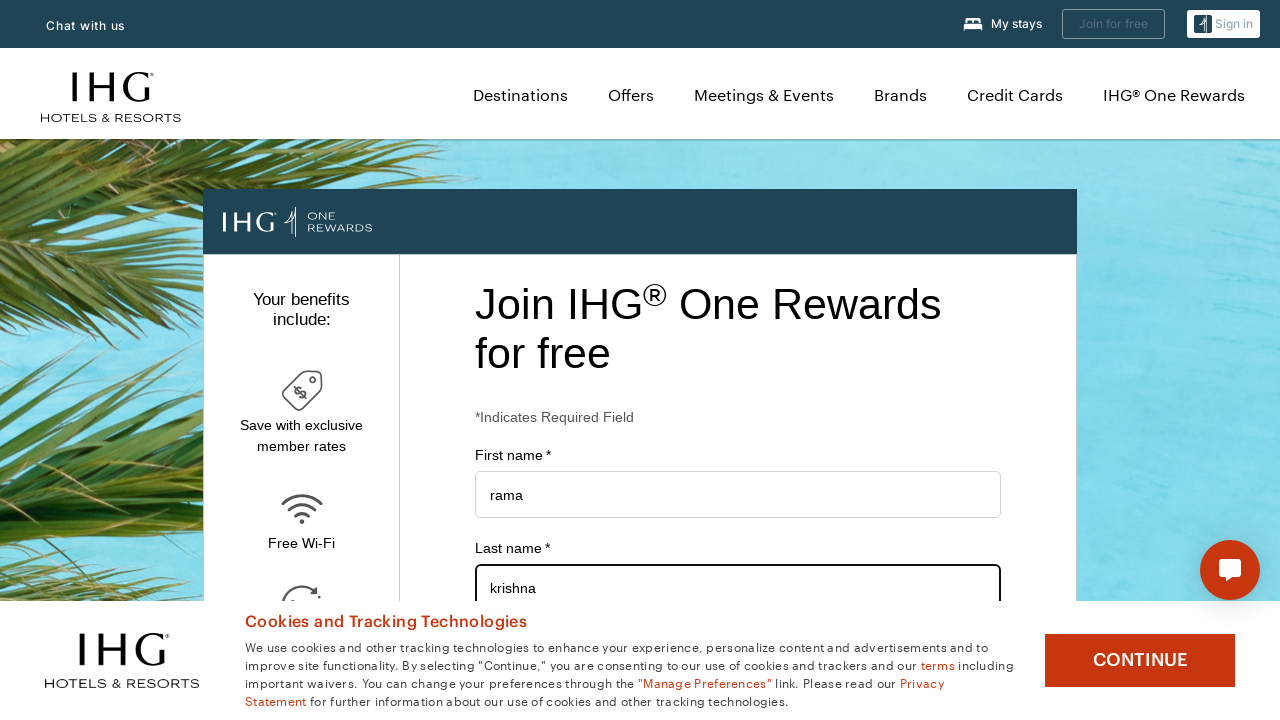